Tests the calculator's subtraction functionality by subtracting two pairs of numbers and verifying results

Starting URL: http://juliemr.github.io/protractor-demo/

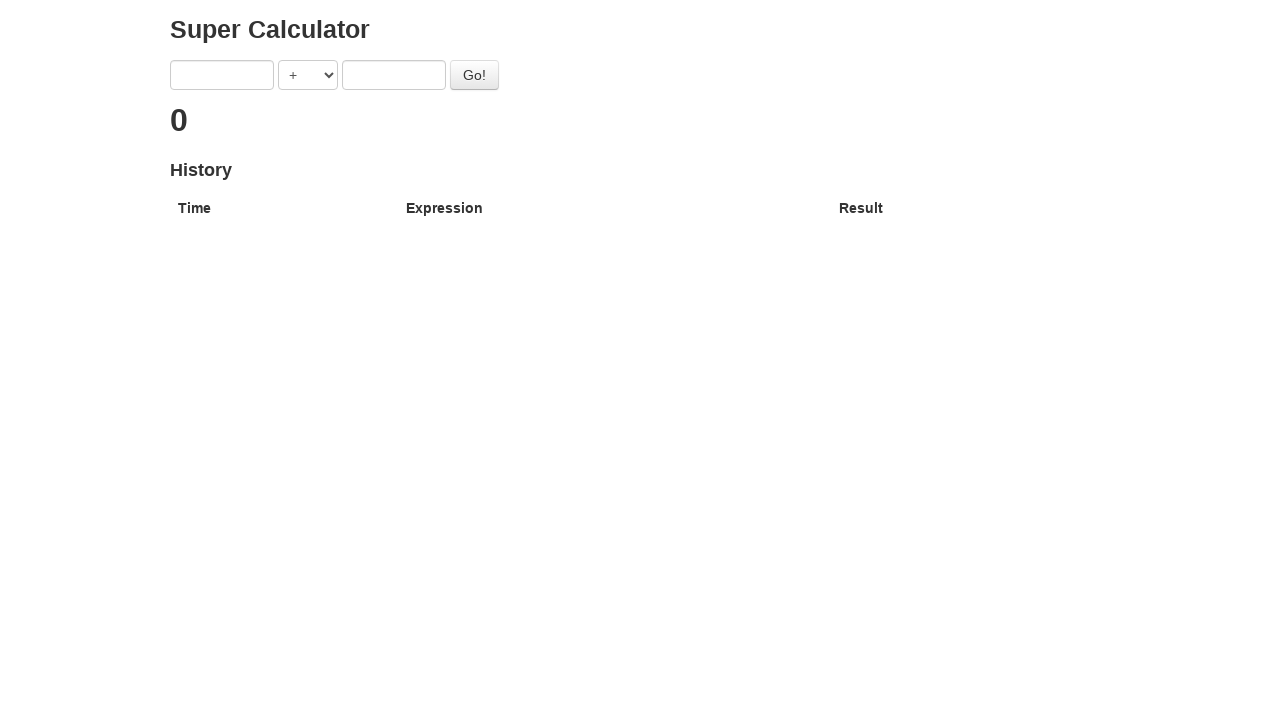

Filled first input field with '9' on input[ng-model='first']
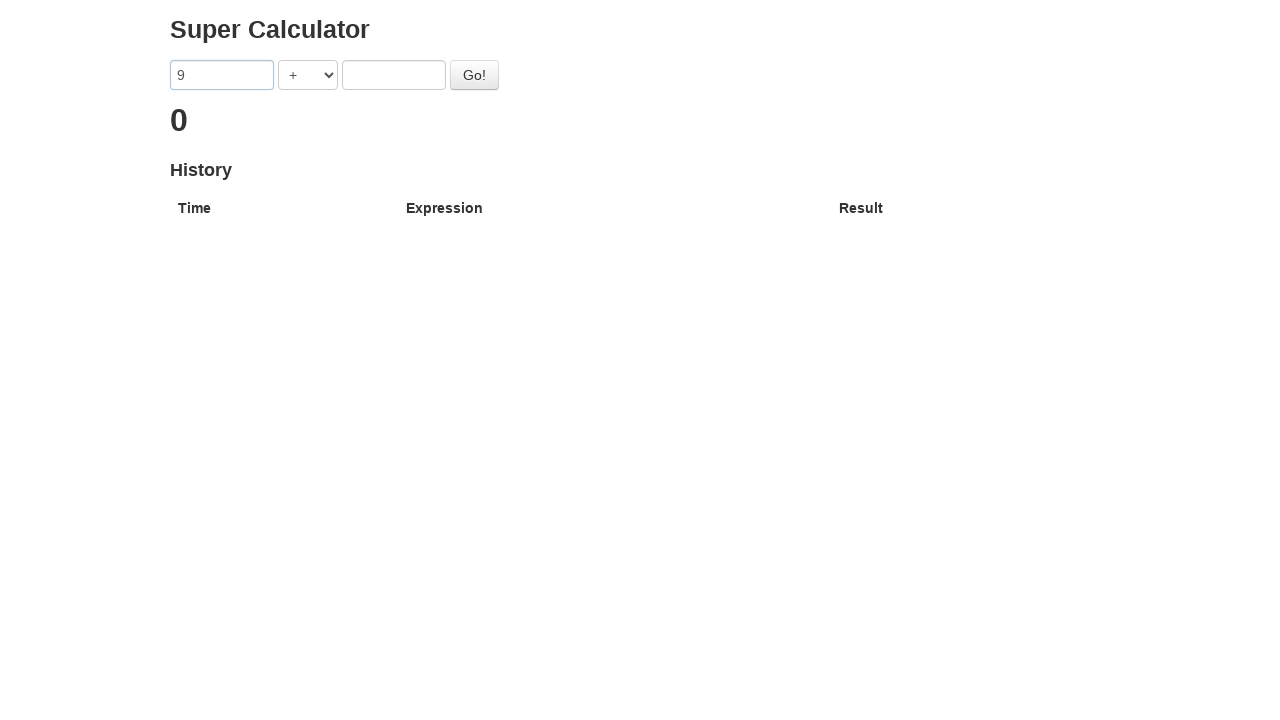

Filled second input field with '8' on input[ng-model='second']
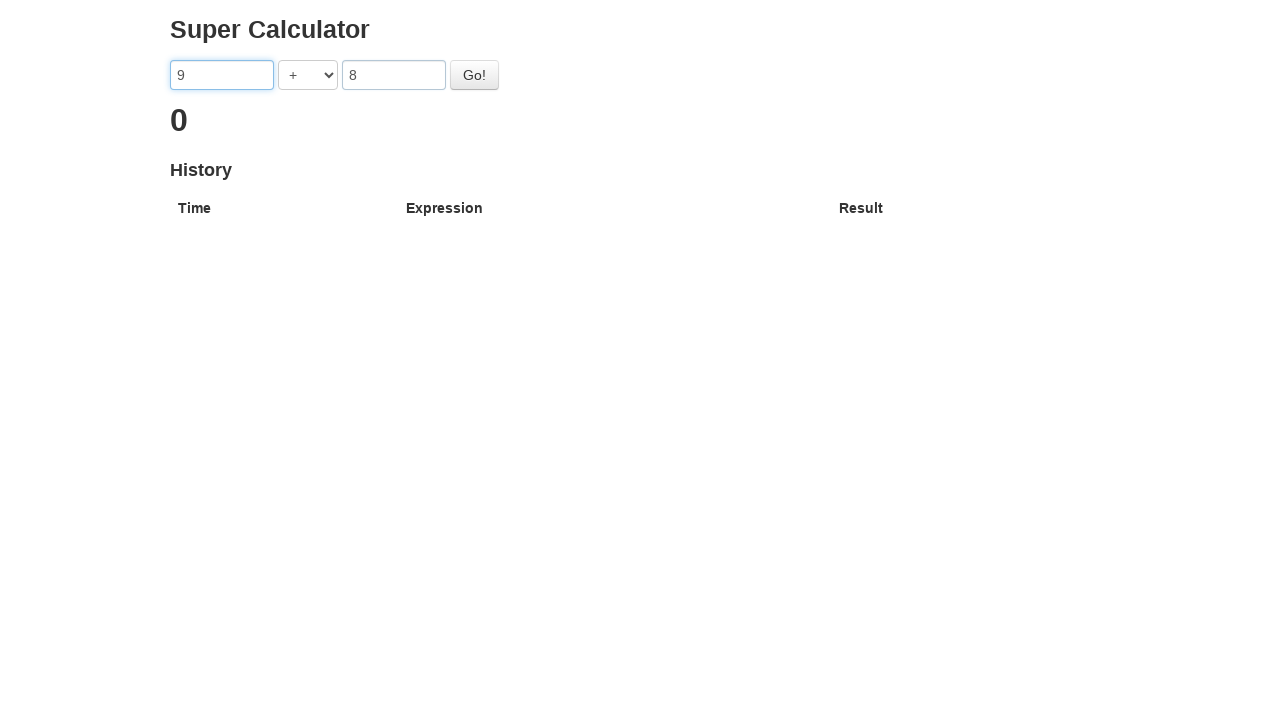

Selected subtraction operator from dropdown on select[ng-model='operator']
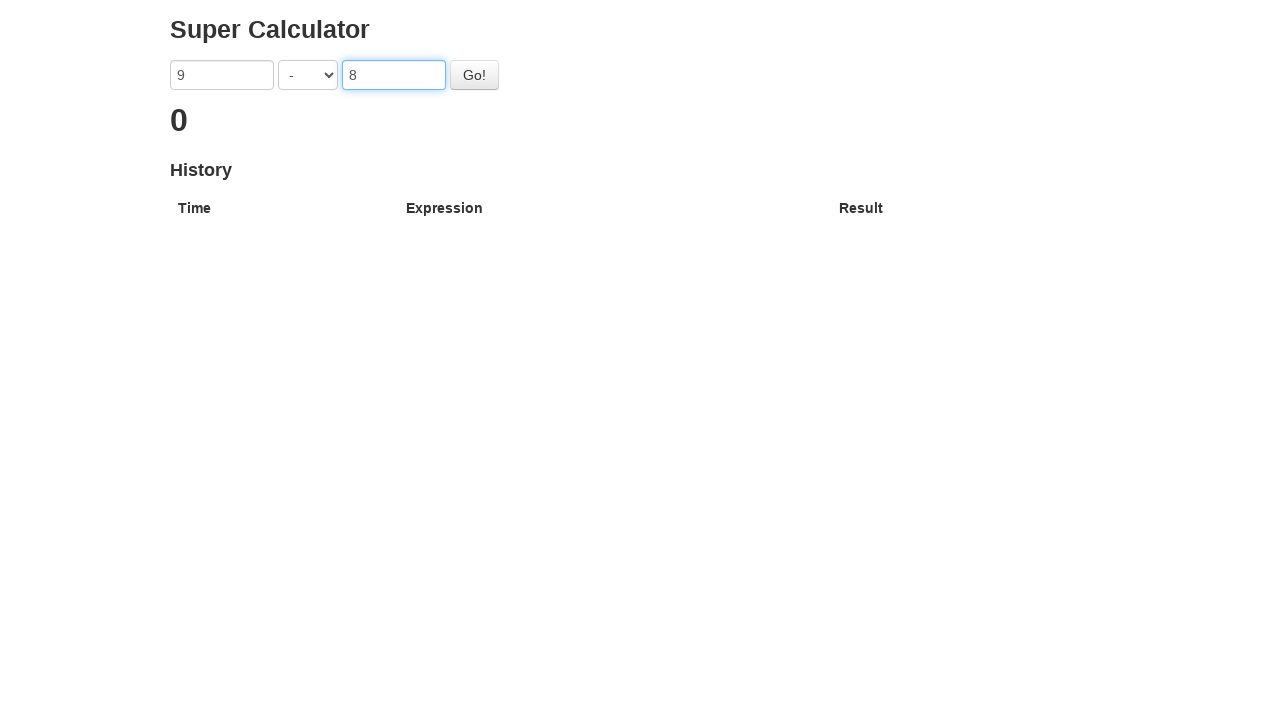

Clicked go button to calculate 9 - 8 at (474, 75) on #gobutton
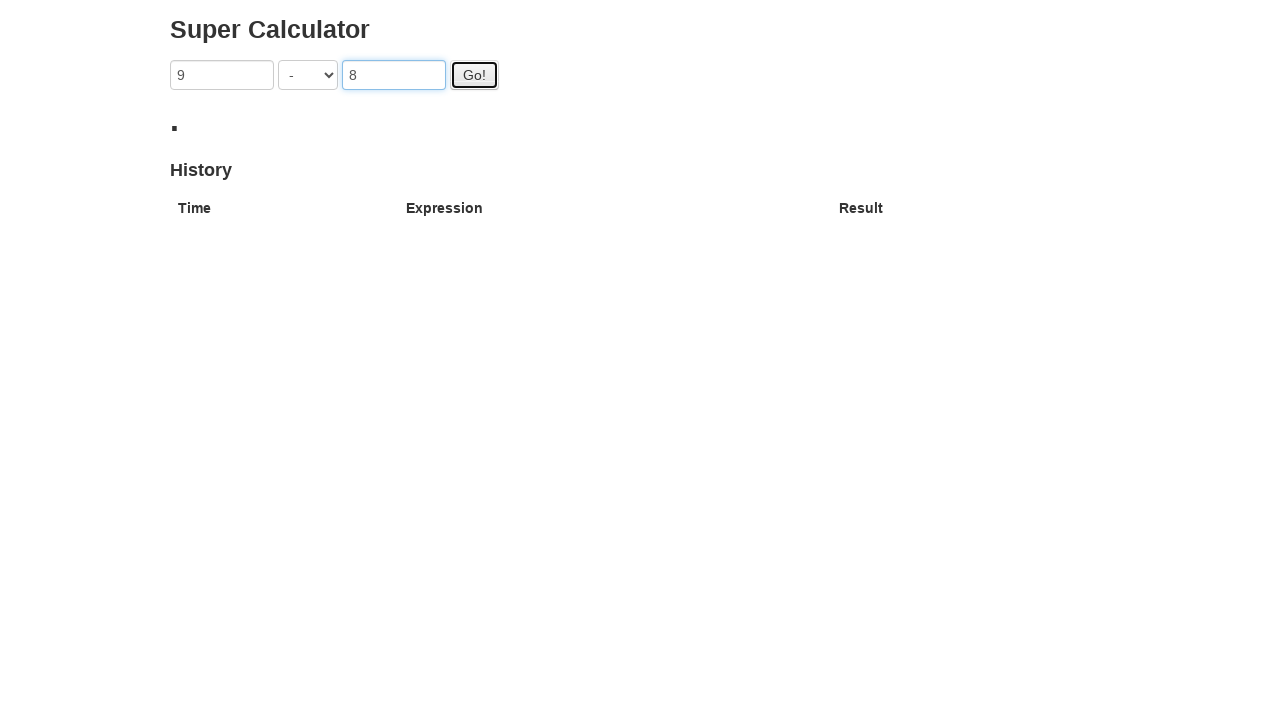

Result header loaded for first subtraction
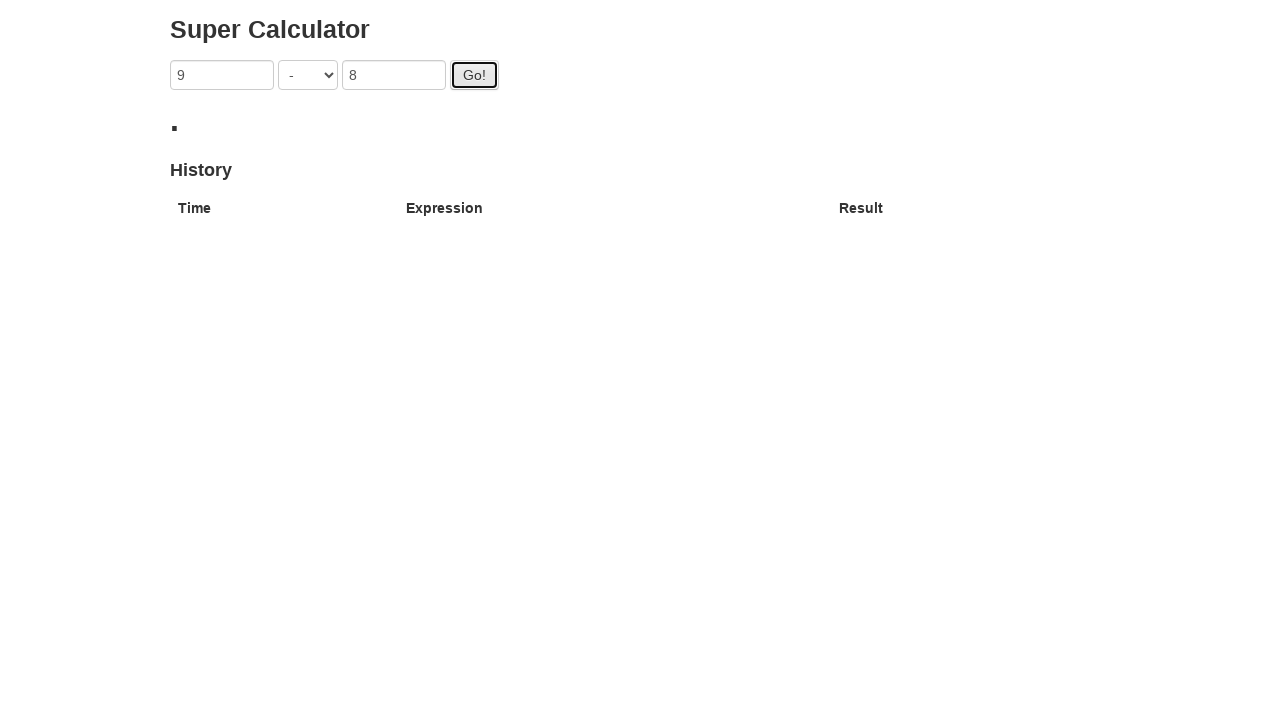

Filled first input field with '10' for second calculation on input[ng-model='first']
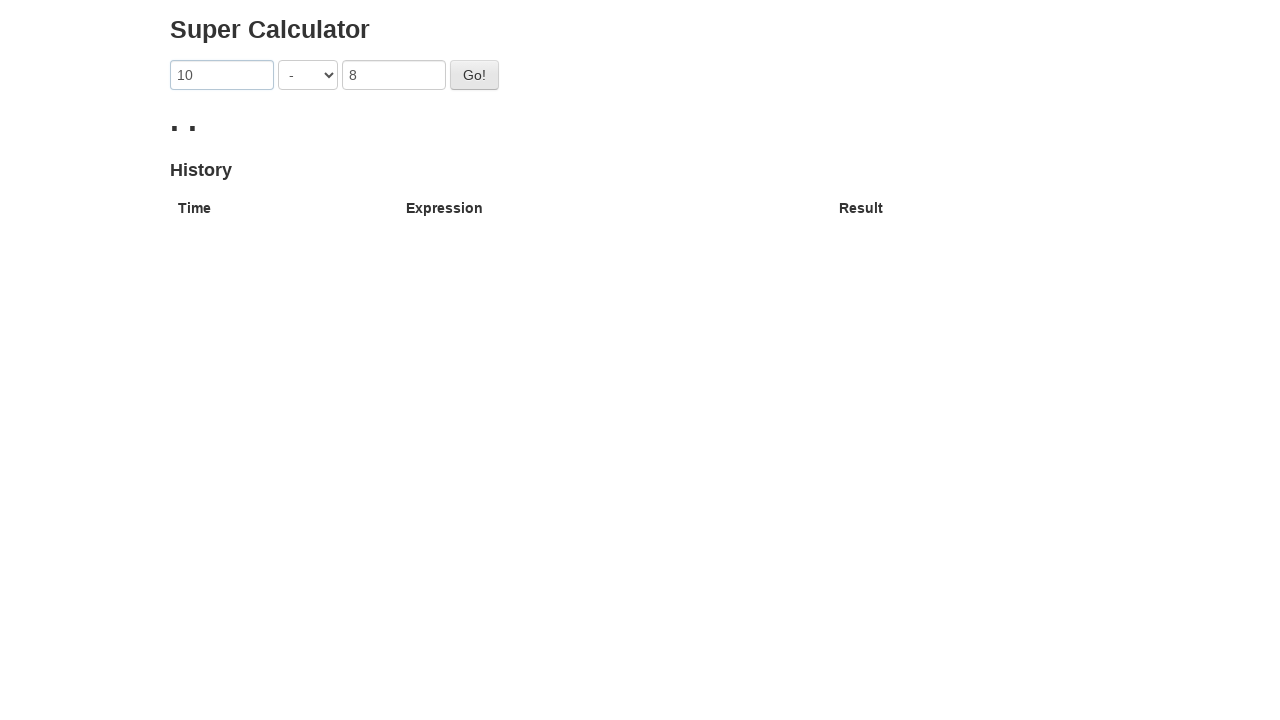

Filled second input field with '5' on input[ng-model='second']
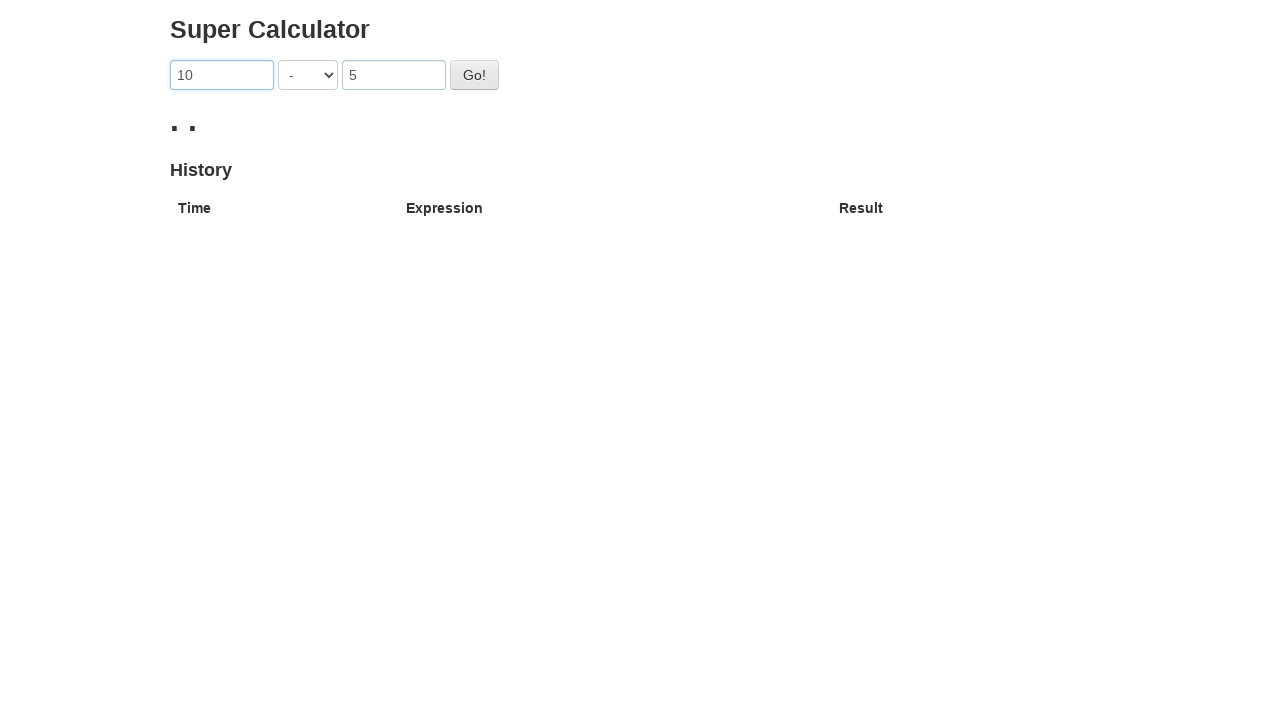

Selected subtraction operator from dropdown on select[ng-model='operator']
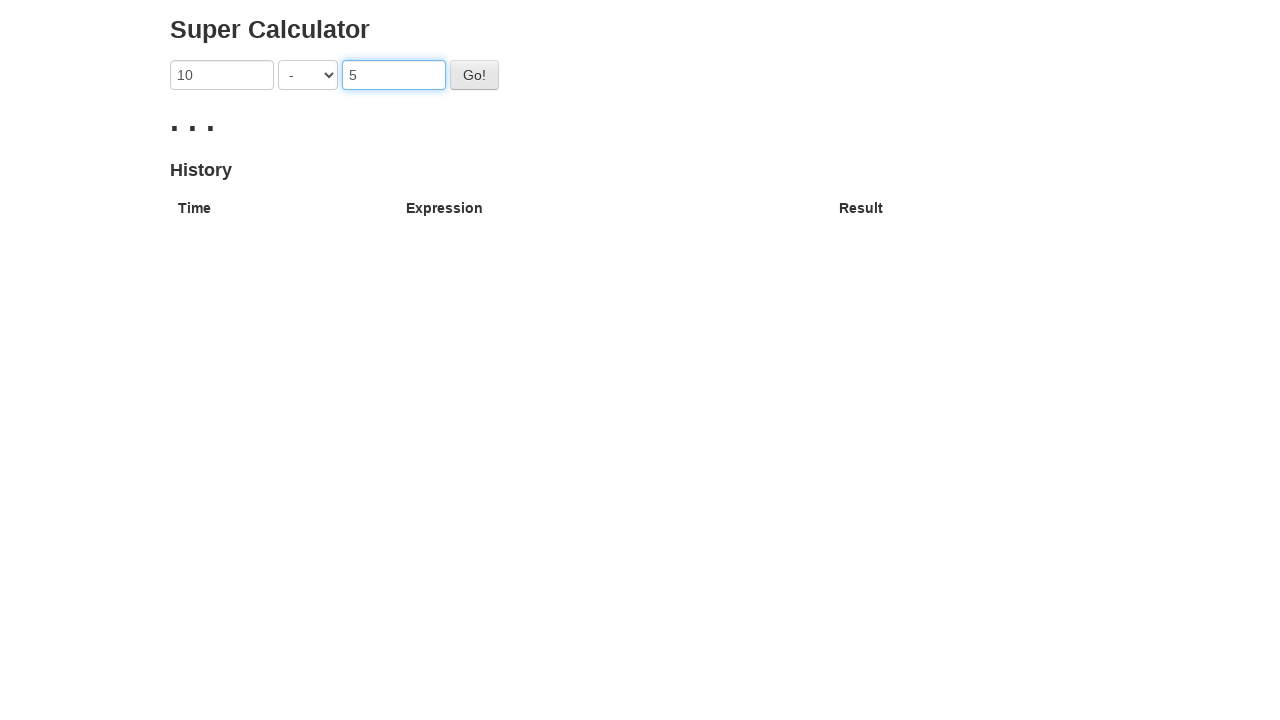

Clicked go button to calculate 10 - 5 at (474, 75) on #gobutton
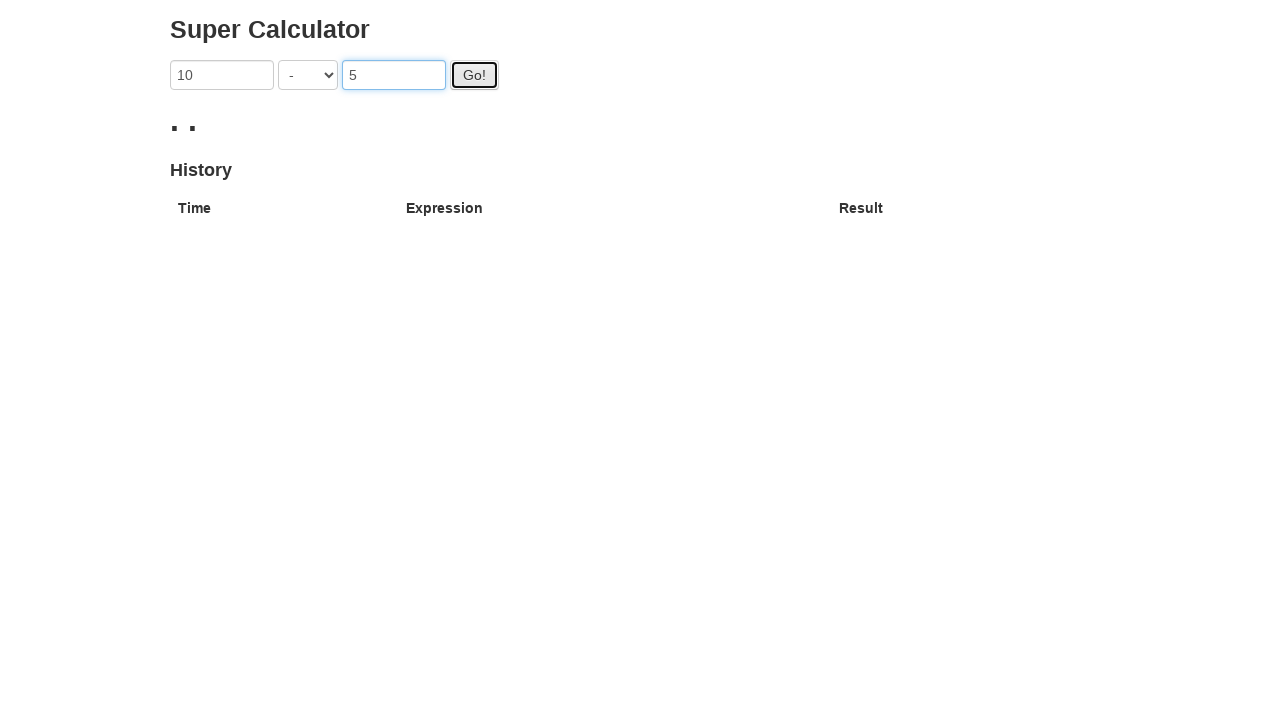

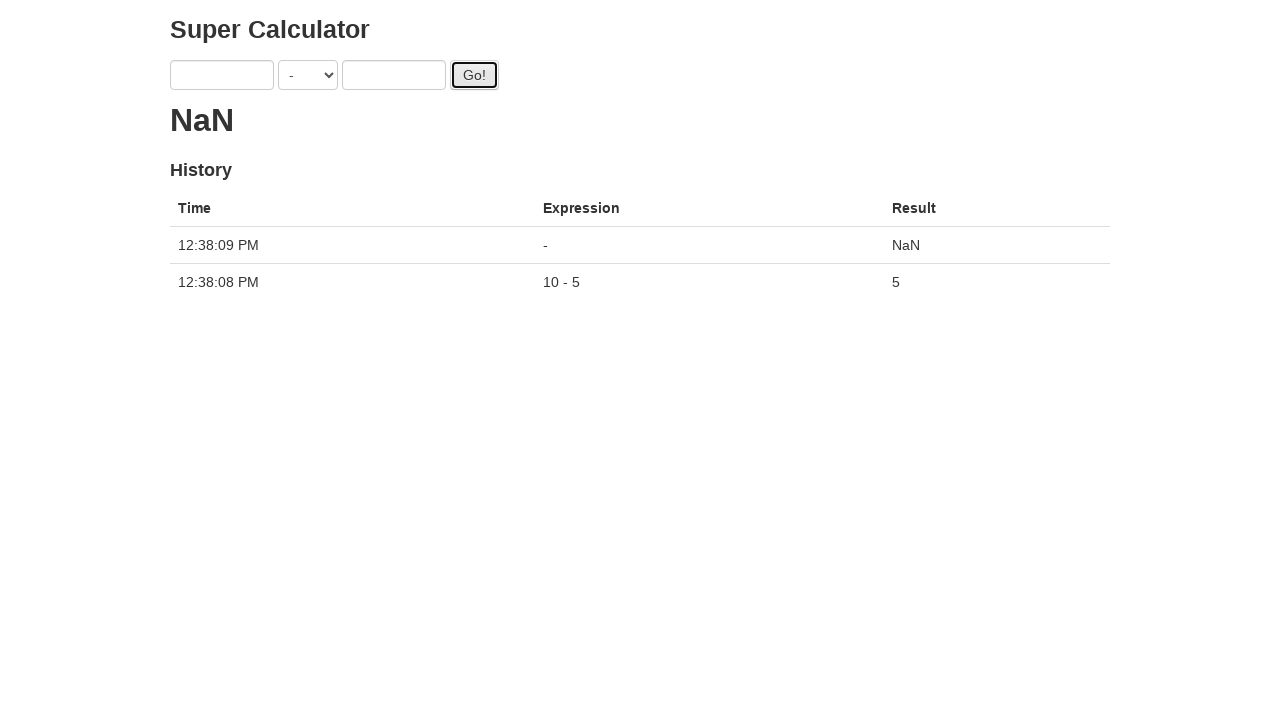